Tests multi-window browser functionality by opening a new window, navigating to a second page to get course text, then switching back to the original window and filling a form field with the extracted text.

Starting URL: https://rahulshettyacademy.com/angularpractice/

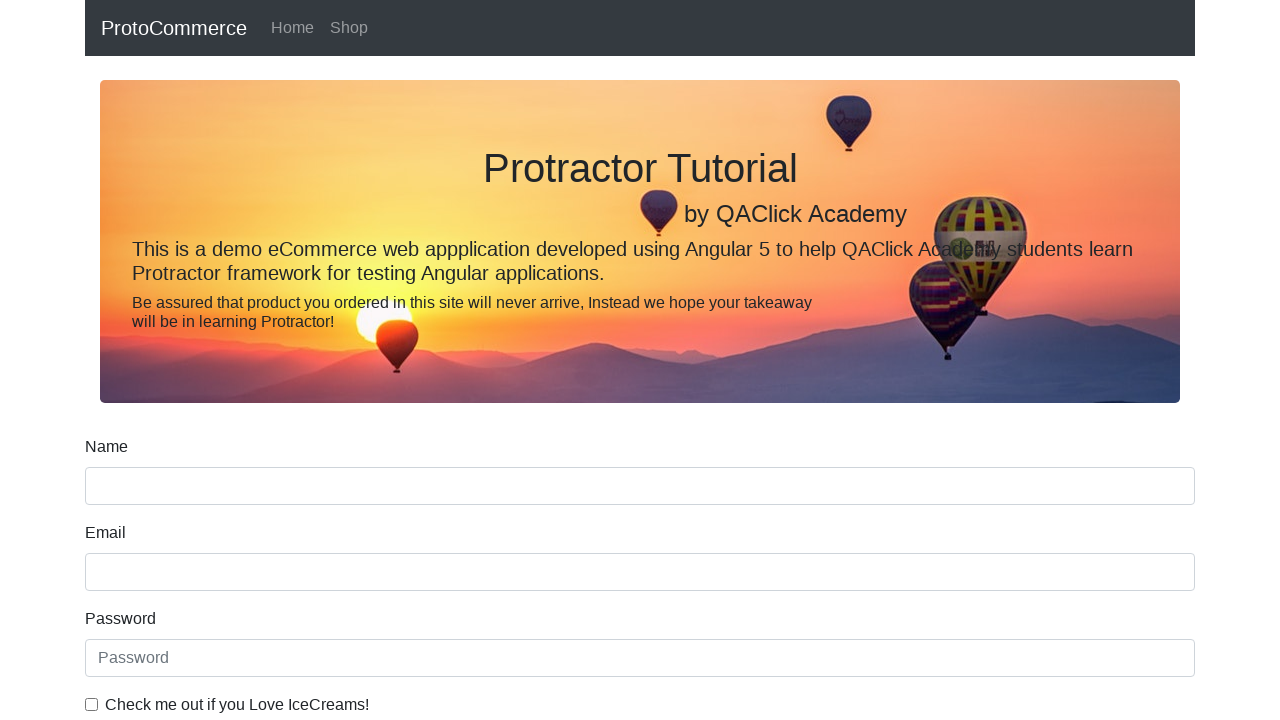

Opened a new browser window/page
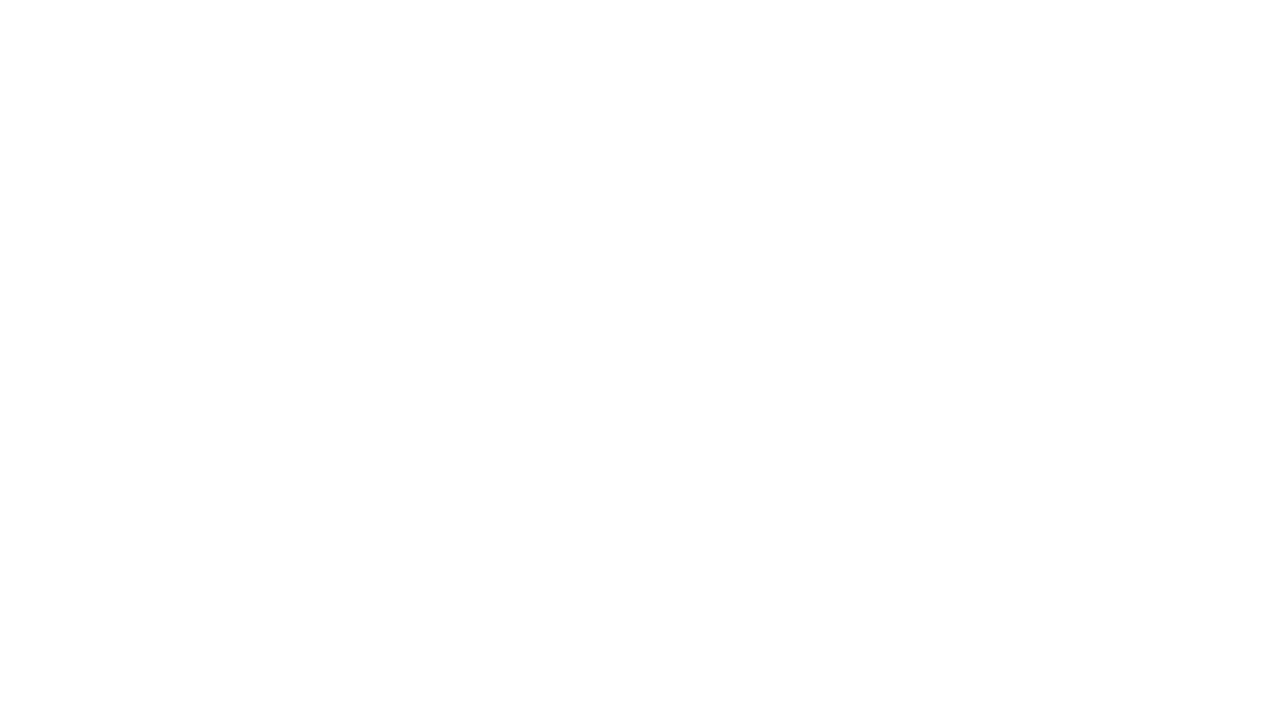

Navigated to course listing page in new window
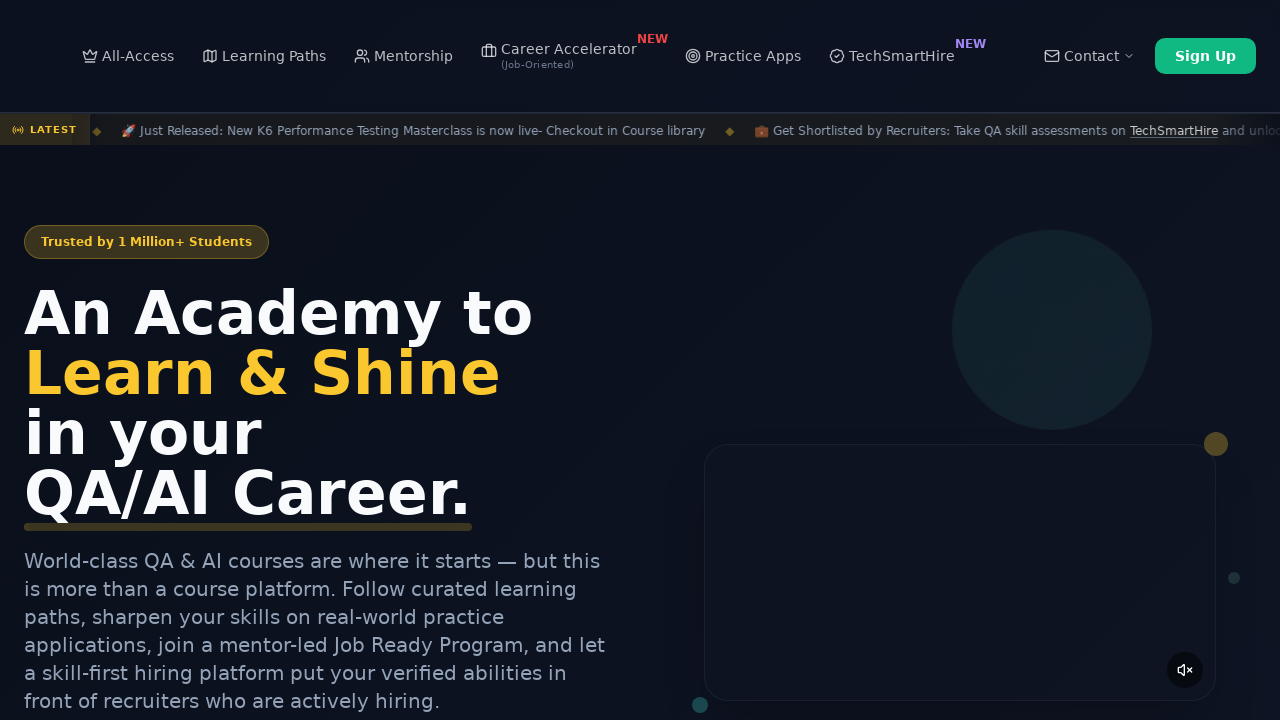

Waited for course links to load
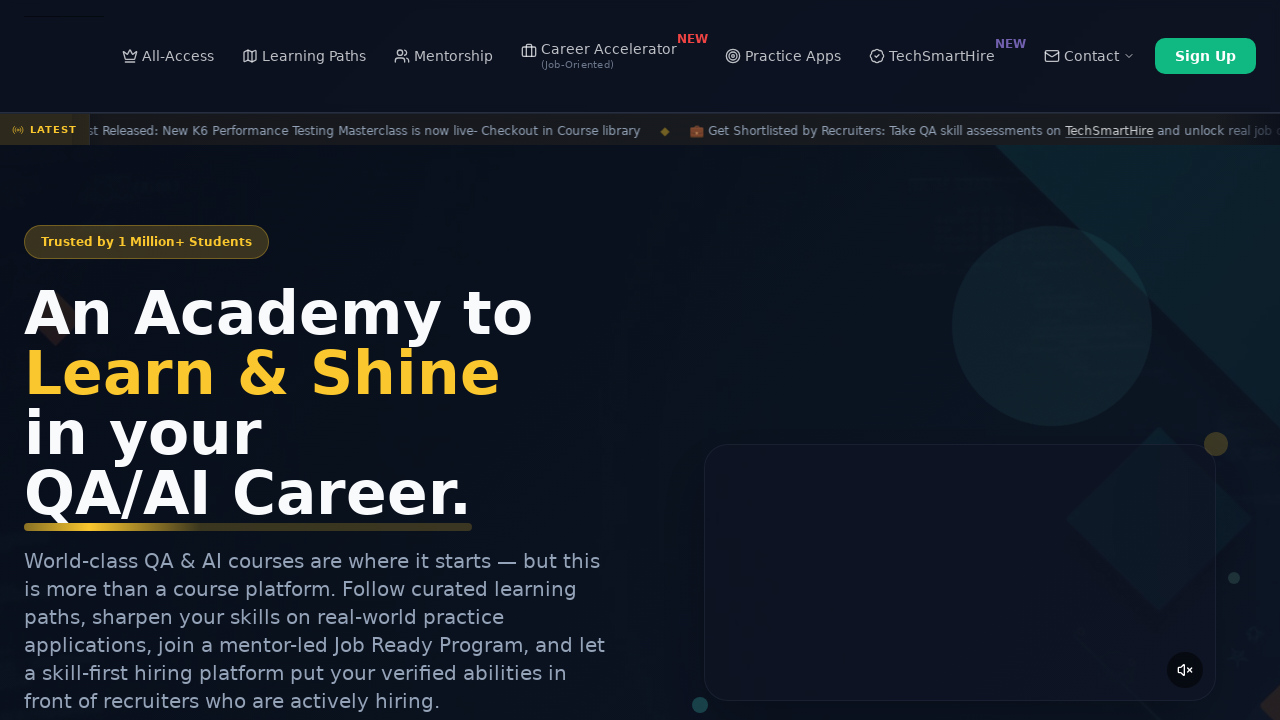

Located all course links on the page
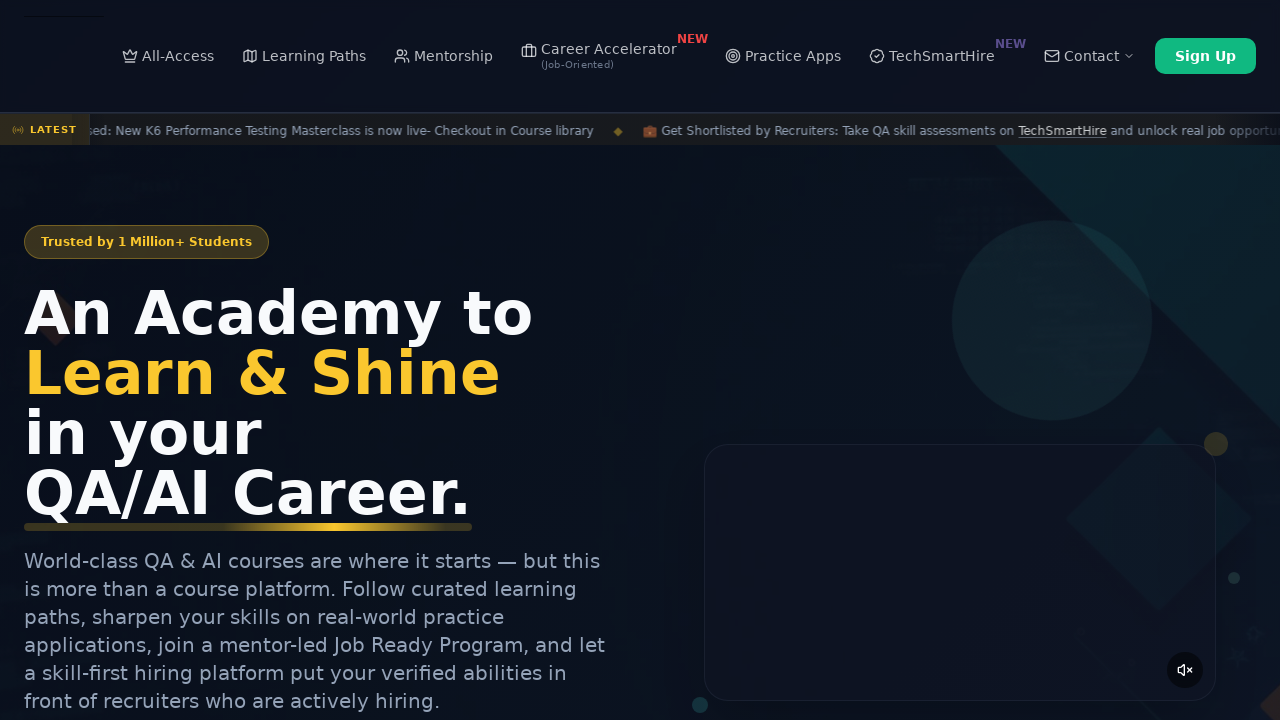

Extracted text from second course link: 'Playwright Testing'
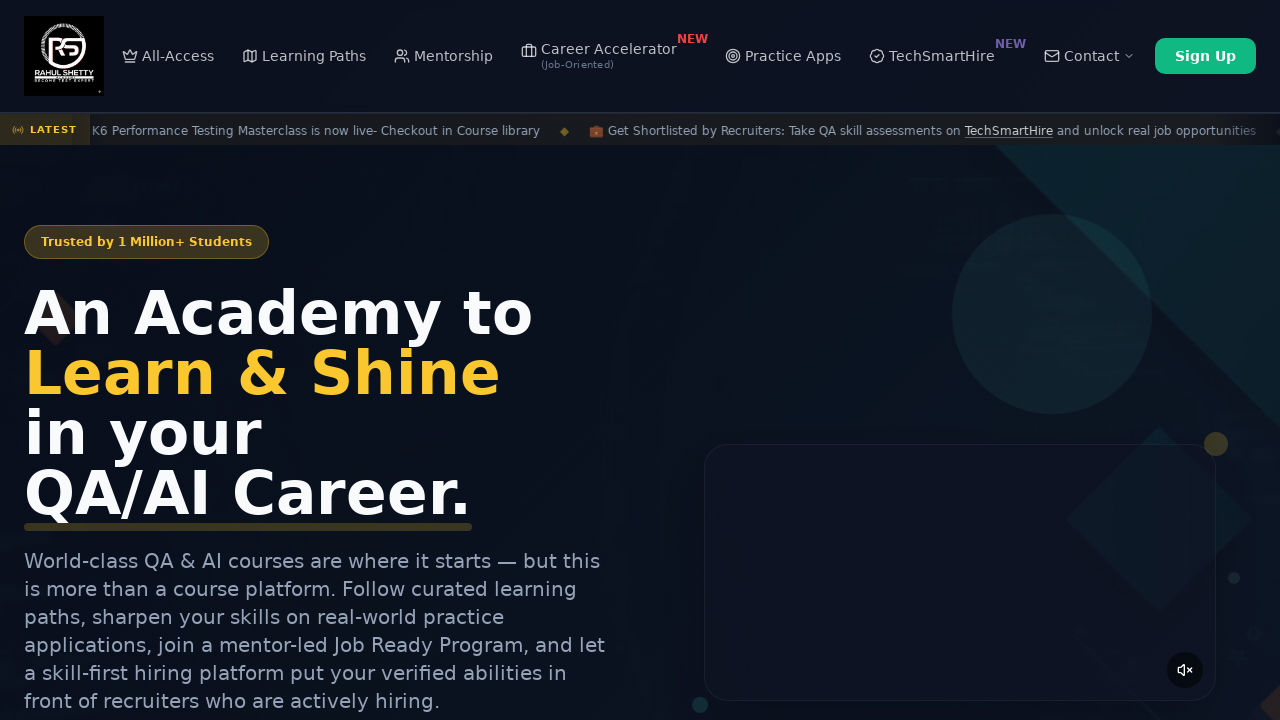

Filled name field with course text: 'Playwright Testing' on [name='name']
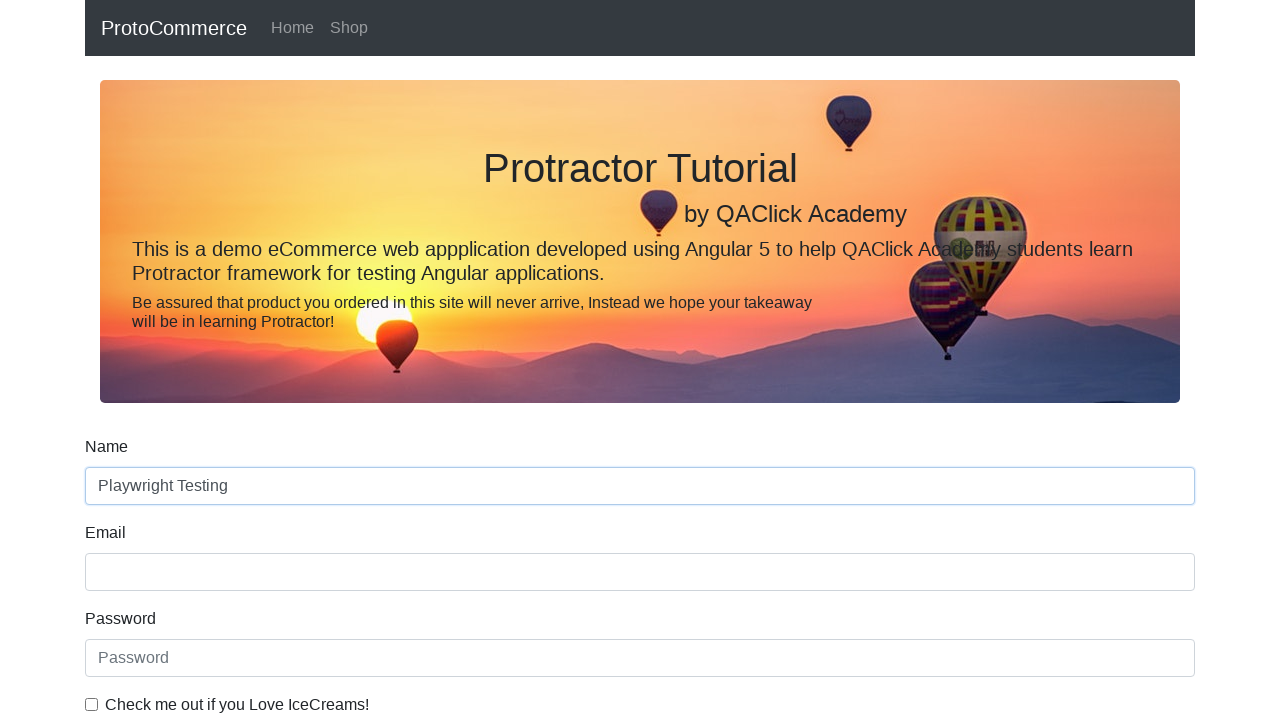

Verified name field is present and filled on original page
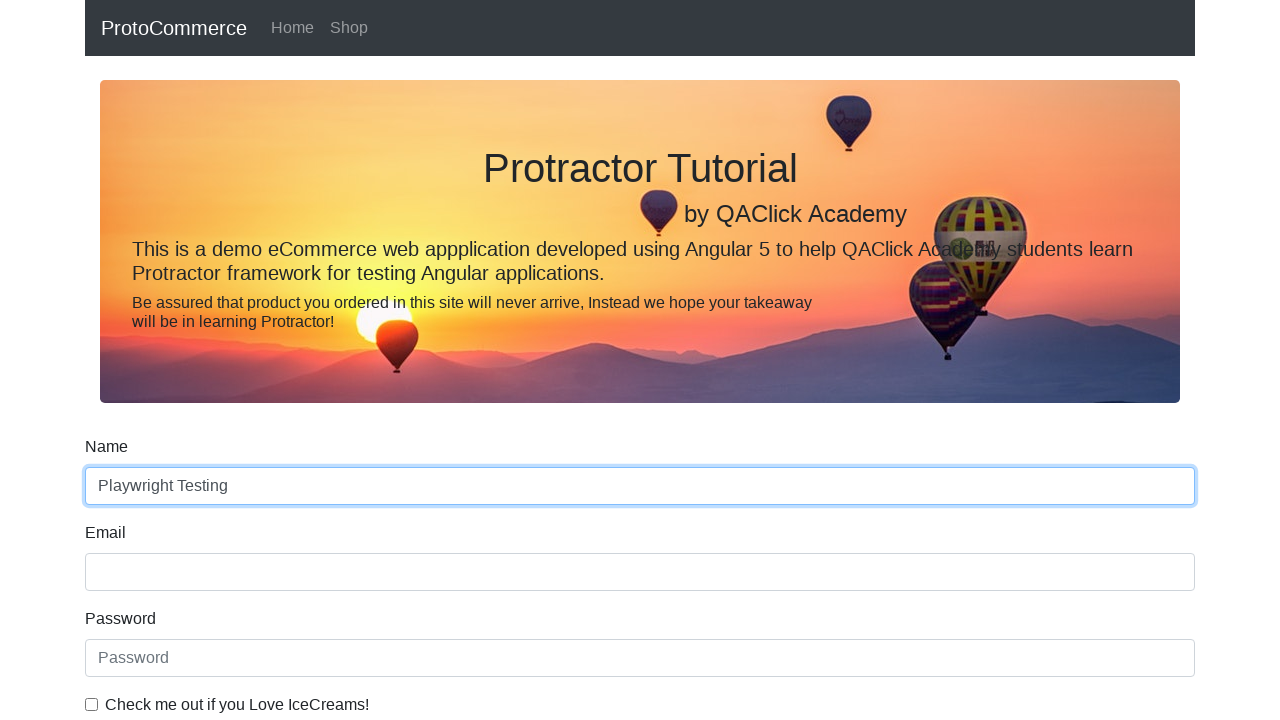

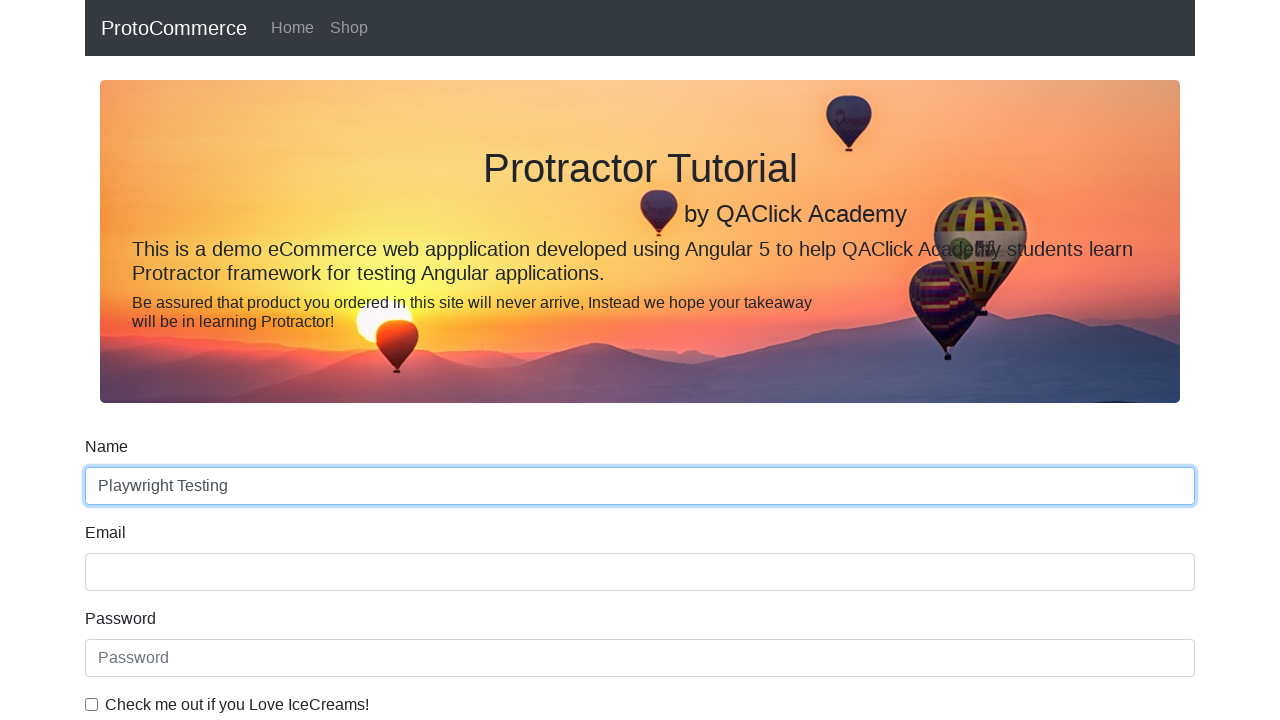